Tests navigating to the Java documentation page by clicking Get started, hovering over Node.js dropdown, selecting Java, and verifying Java-specific content is displayed

Starting URL: https://playwright.dev/

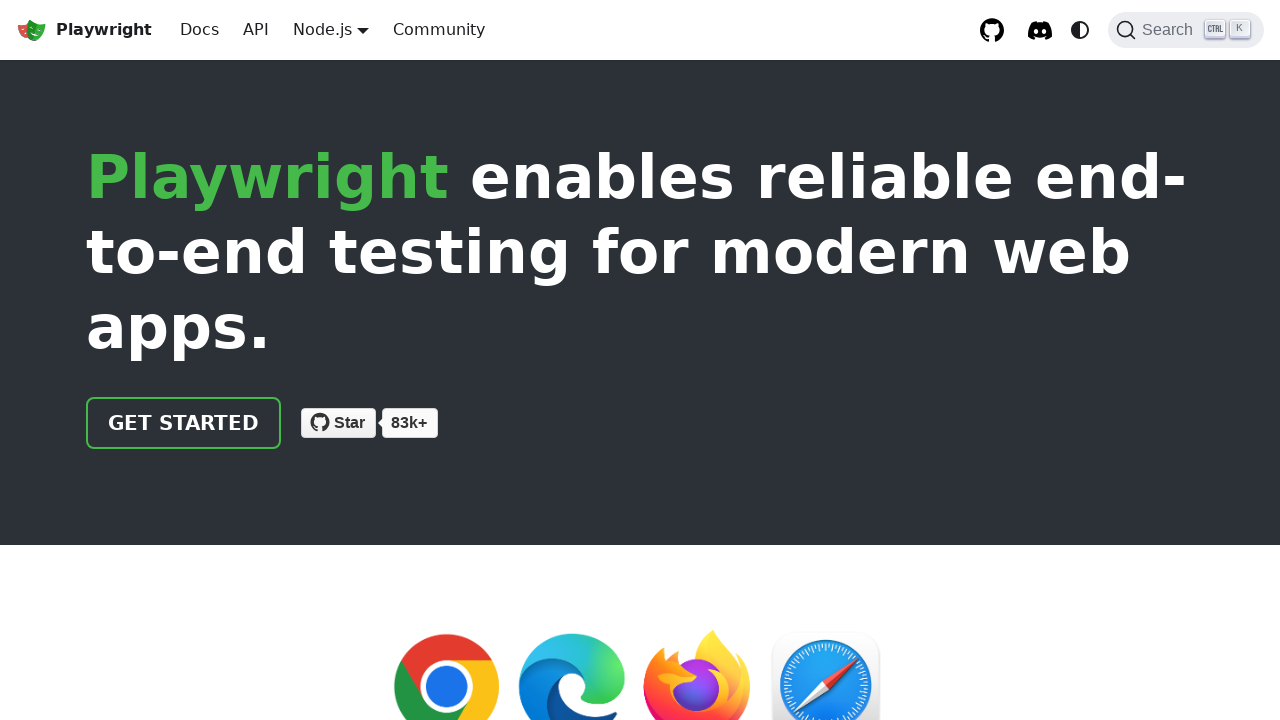

Clicked 'Get started' link at (184, 423) on internal:role=link[name="Get started"i]
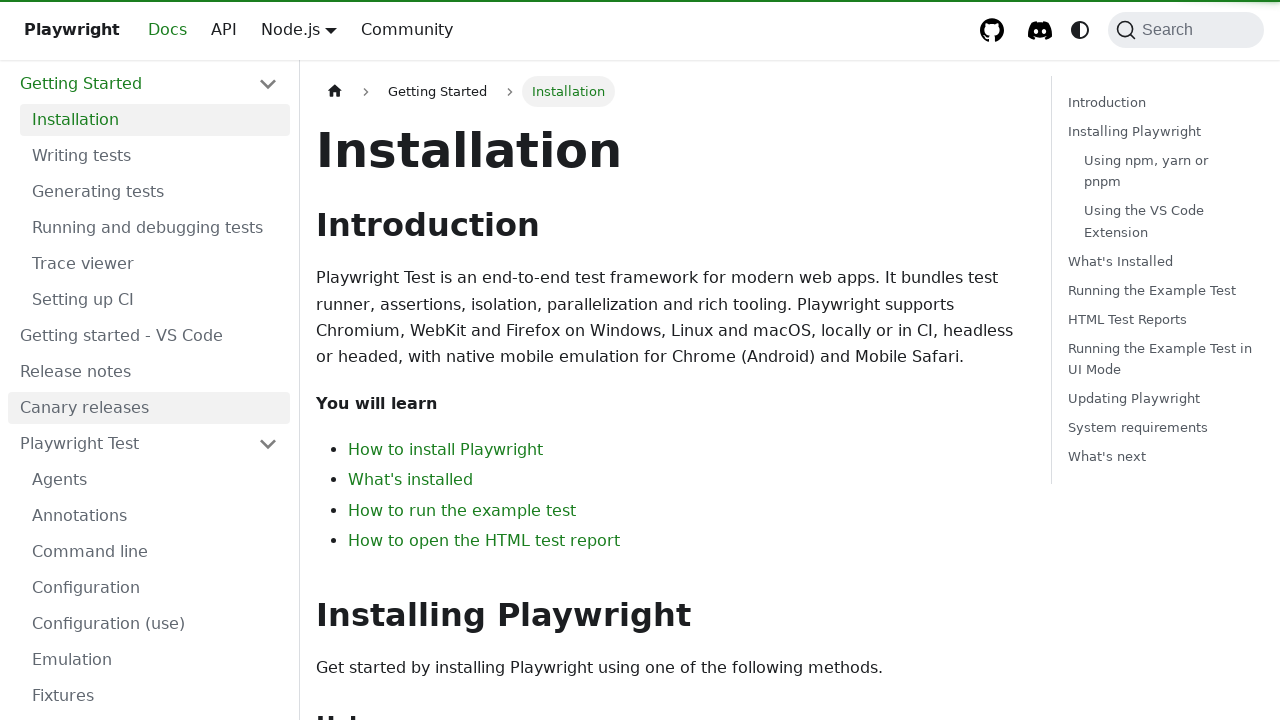

Hovered over Node.js dropdown button to reveal language options at (290, 29) on internal:role=button[name="Node.js"i]
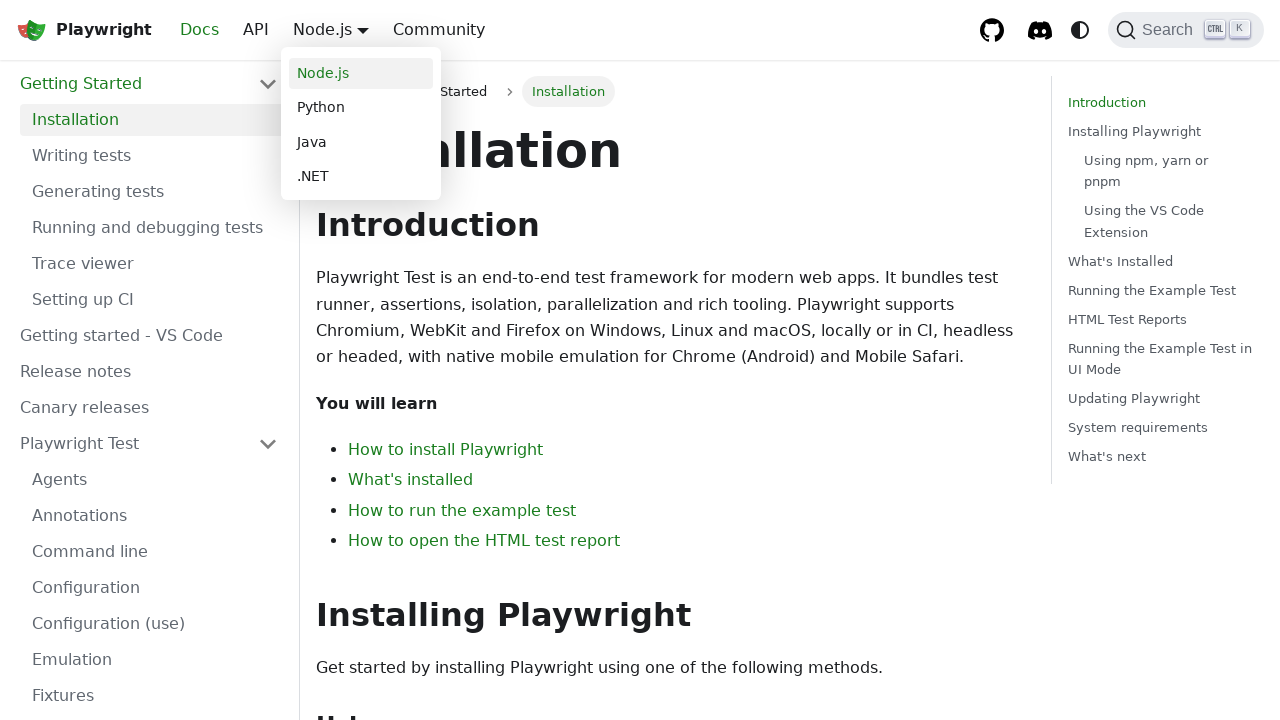

Selected Java from the language dropdown at (361, 142) on internal:text="Java"s
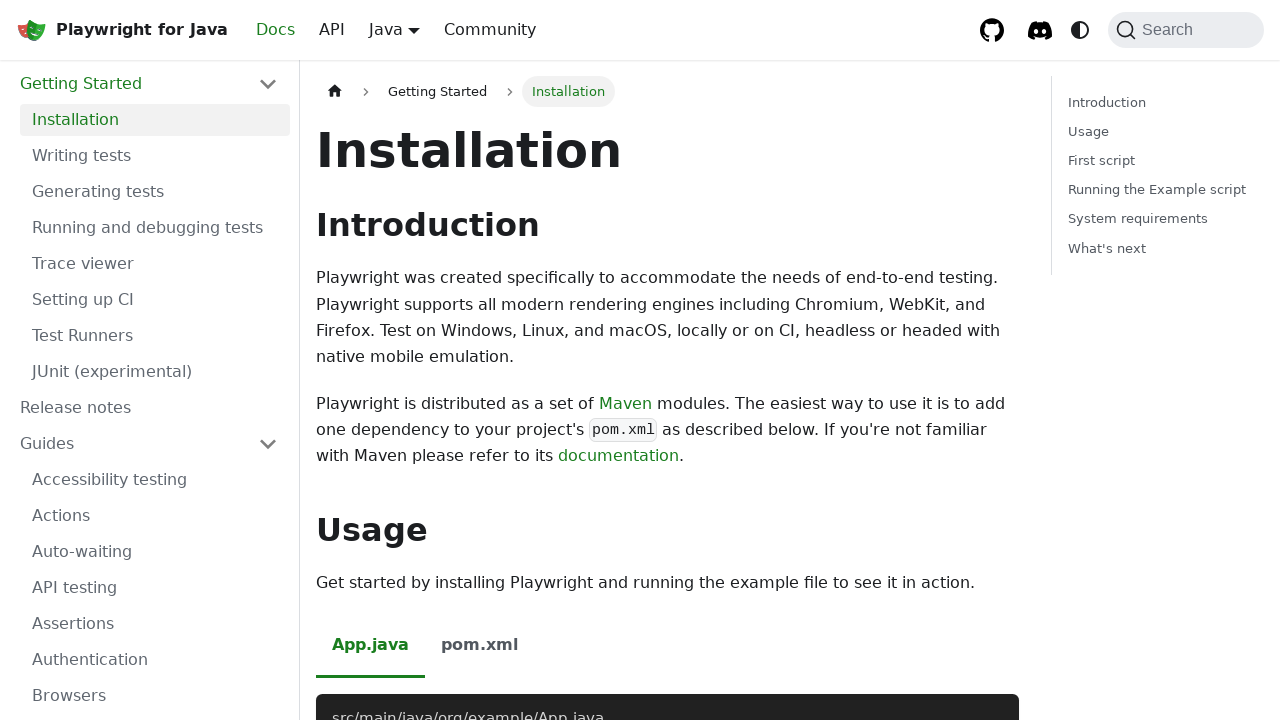

Verified URL changed to Java documentation page
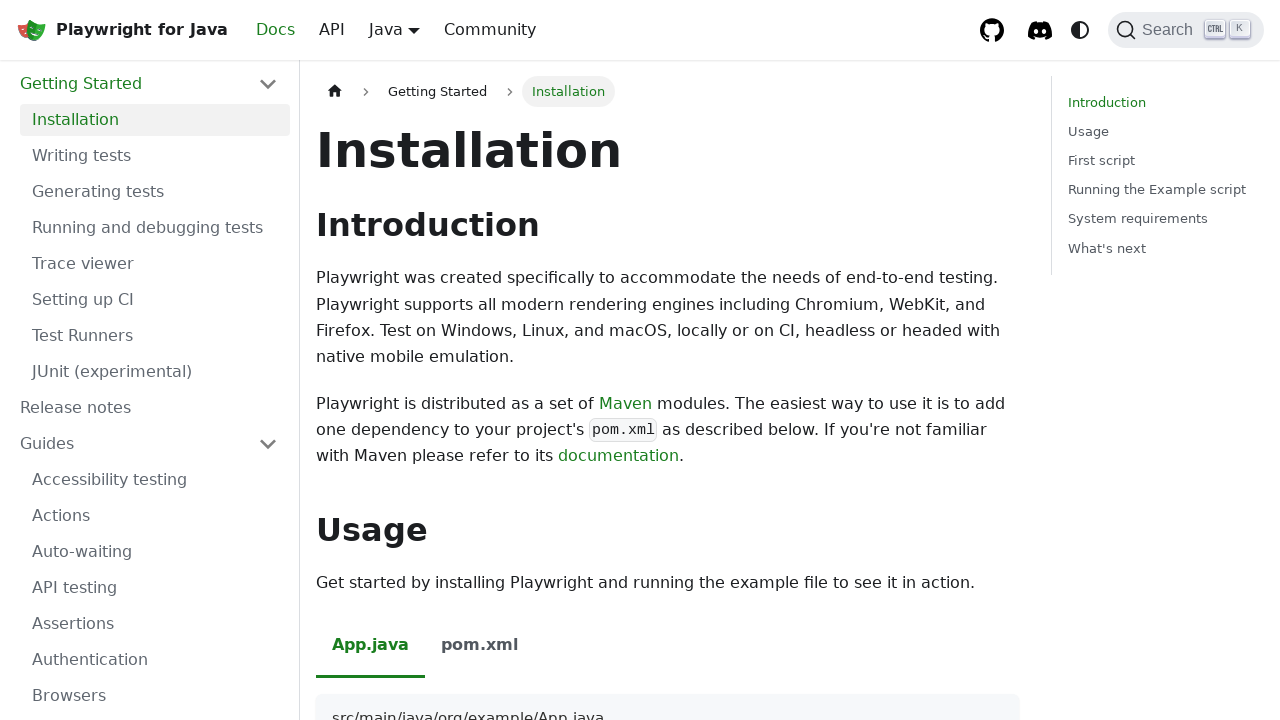

Verified Node.js-specific 'Installing Playwright' text is not visible
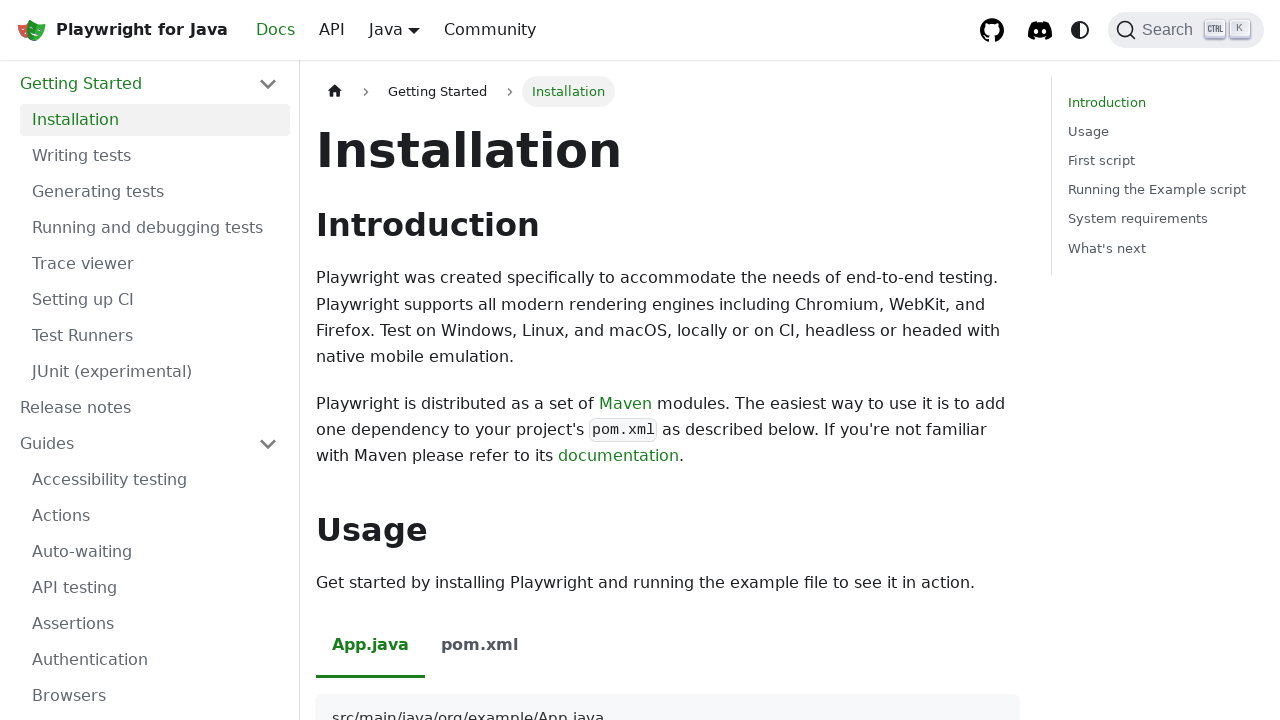

Verified Java-specific Maven documentation content is visible
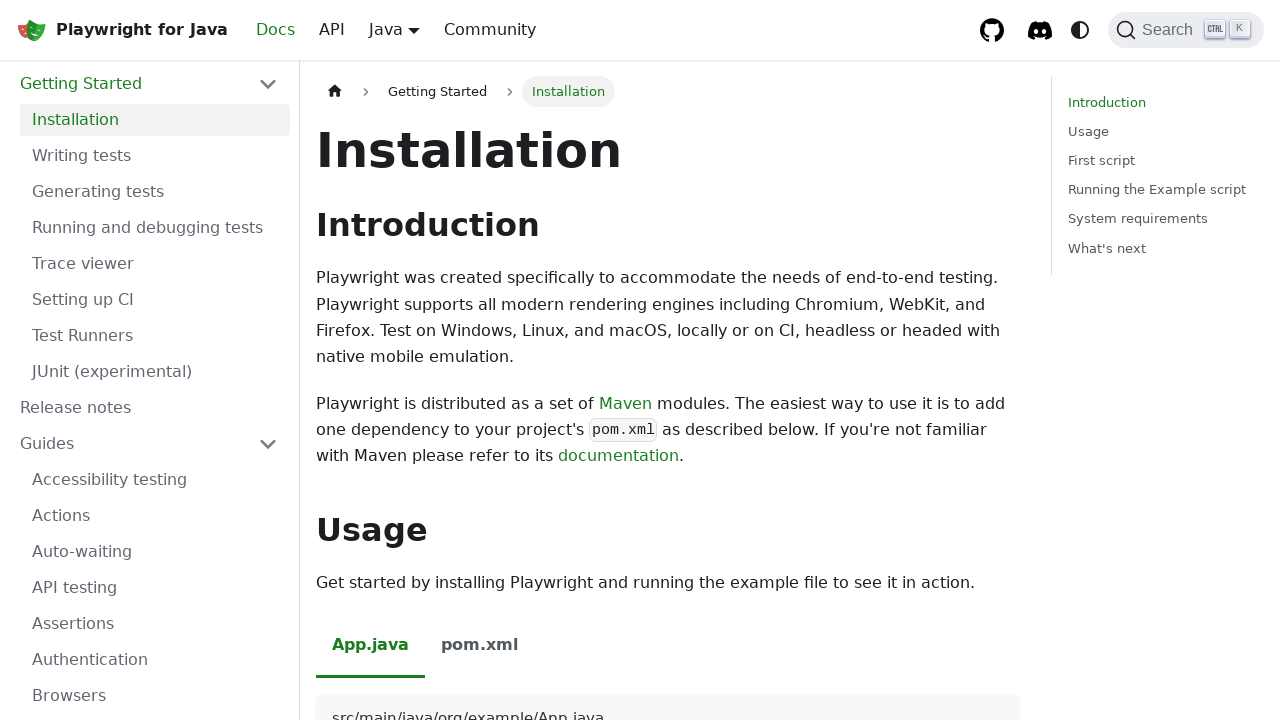

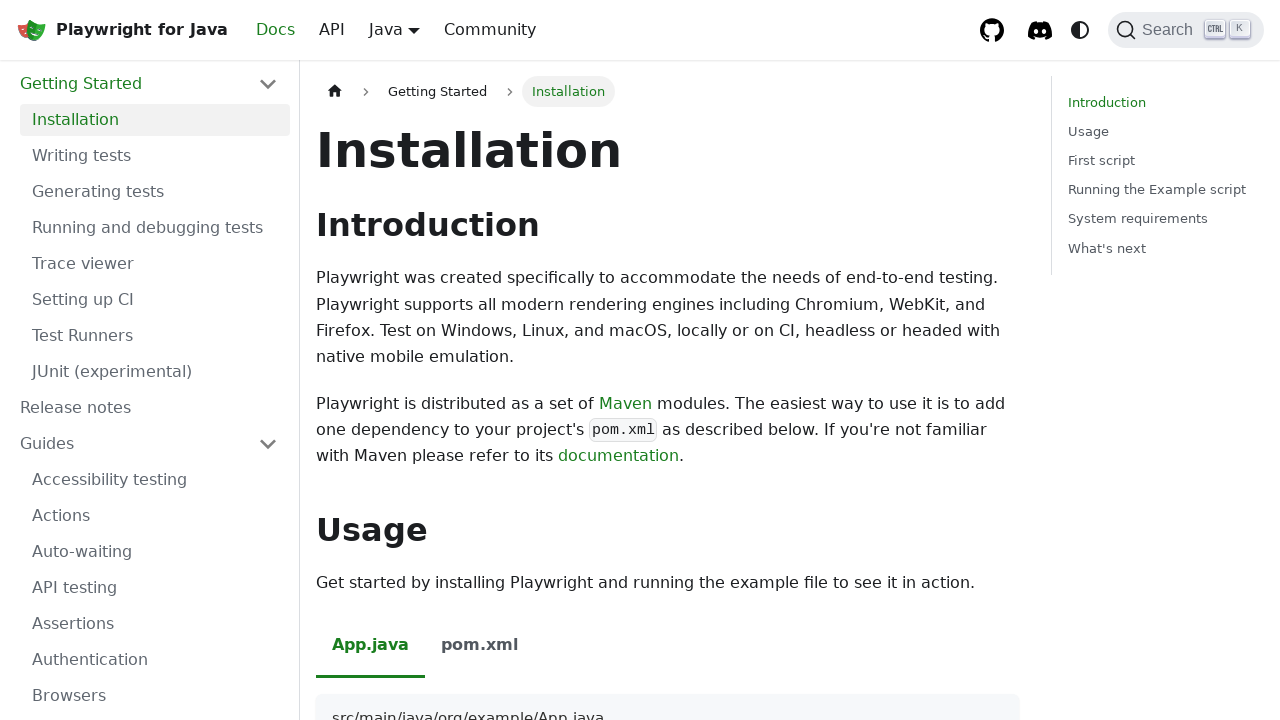